Tests hidden text that becomes visible after clicking a start button and waiting for loading to complete

Starting URL: https://the-internet.herokuapp.com/dynamic_loading/1

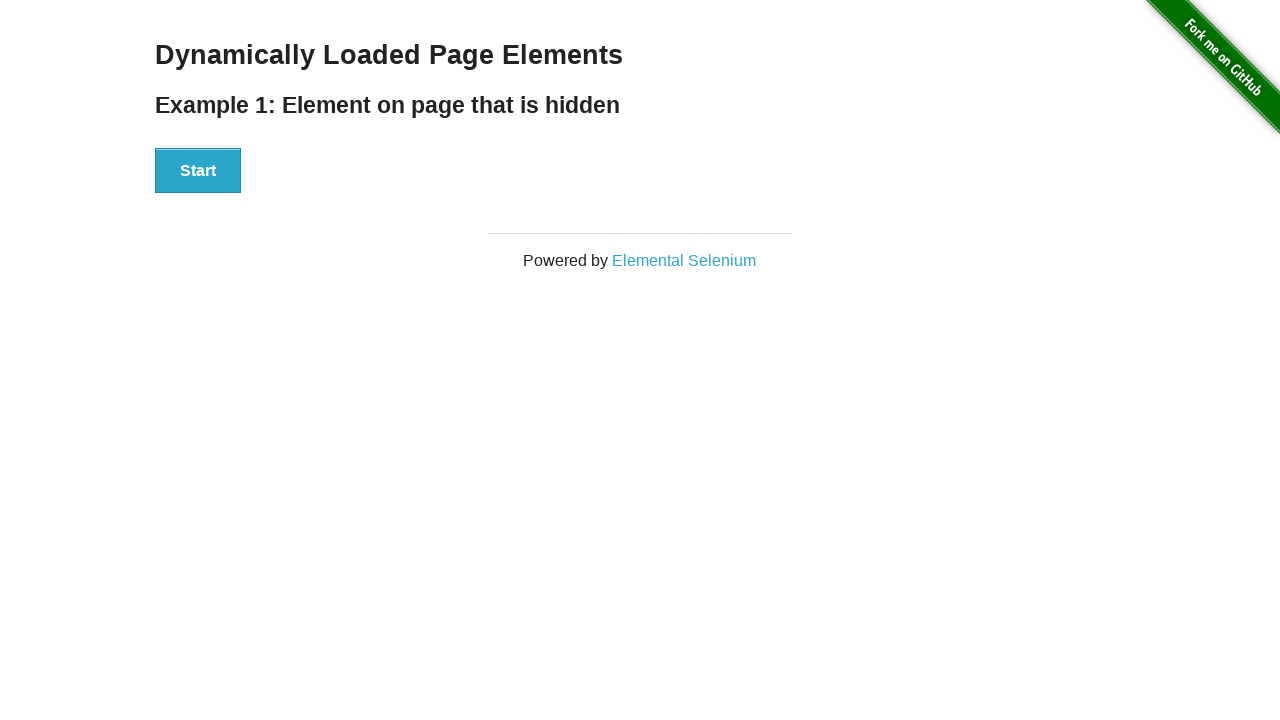

Clicked start button to begin loading at (198, 171) on #start button
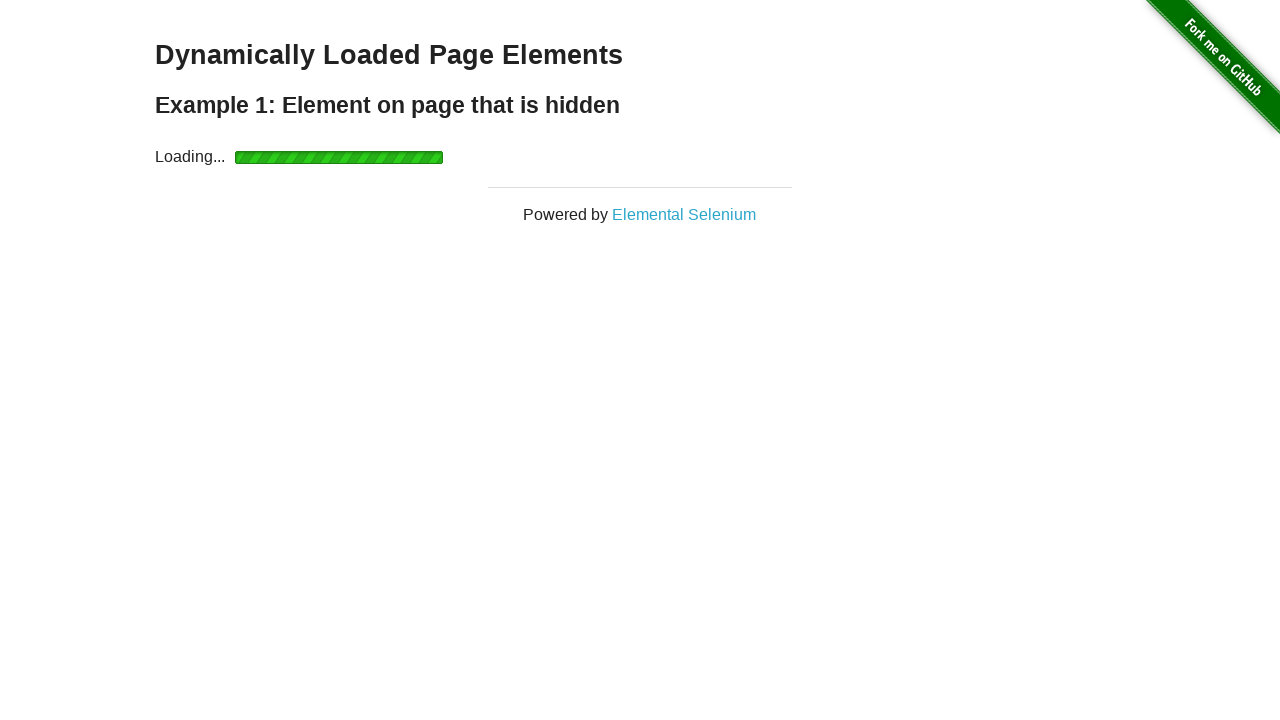

Waited for hidden text to become visible
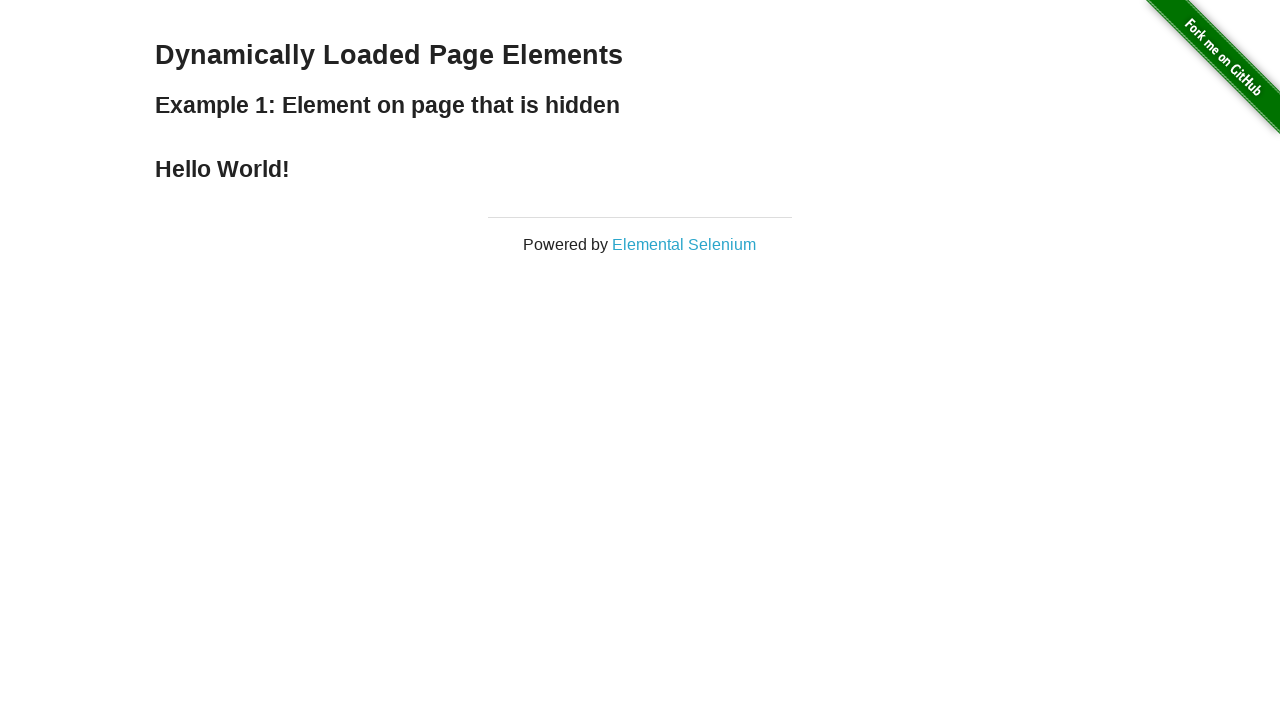

Located the text element
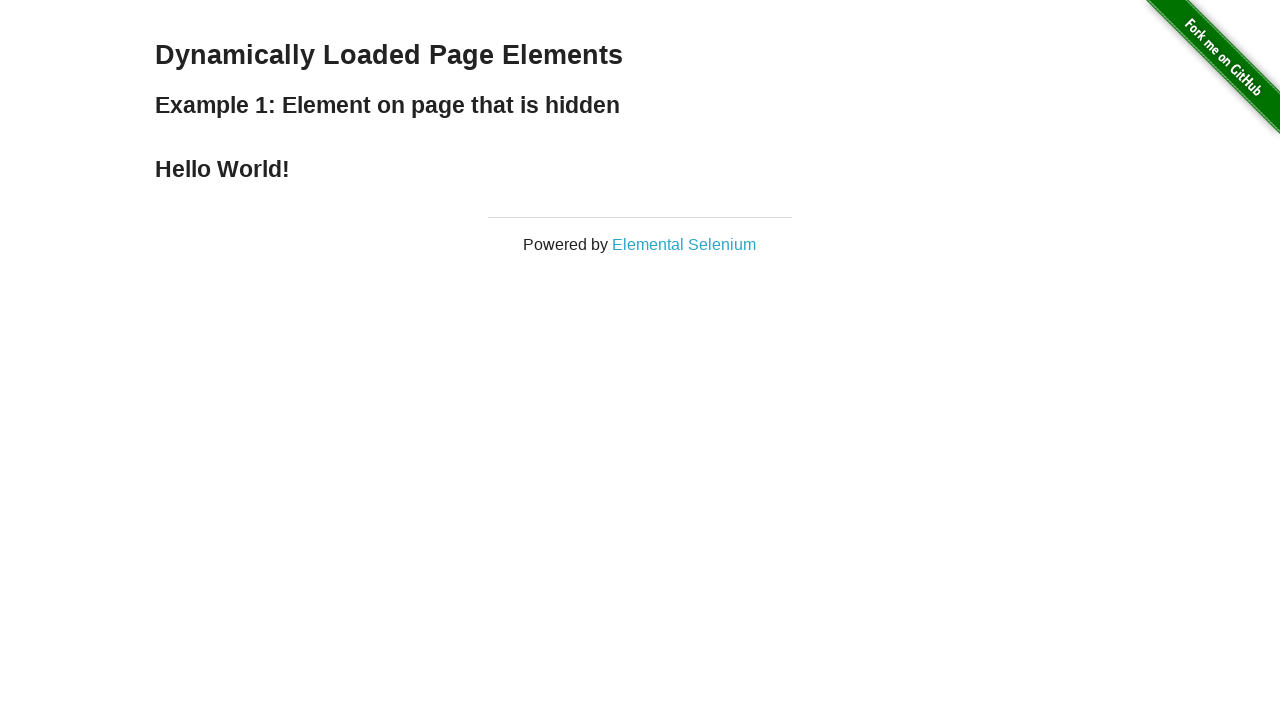

Verified that the text is visible
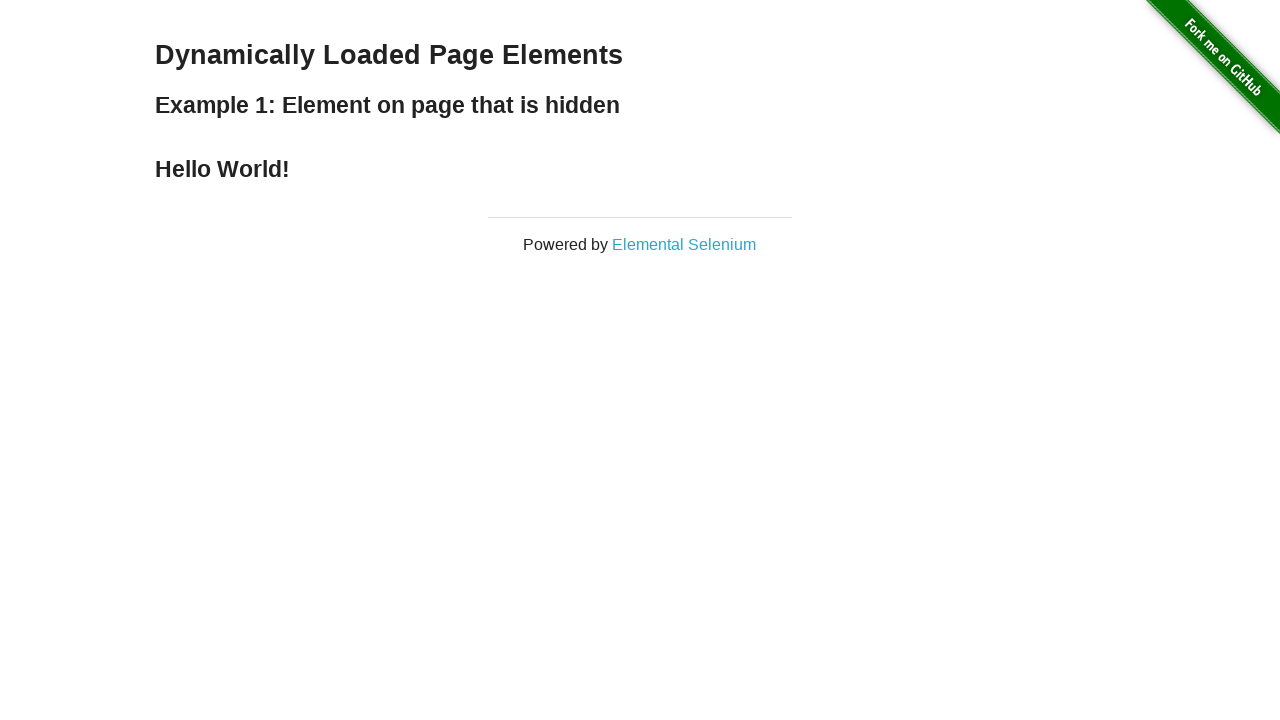

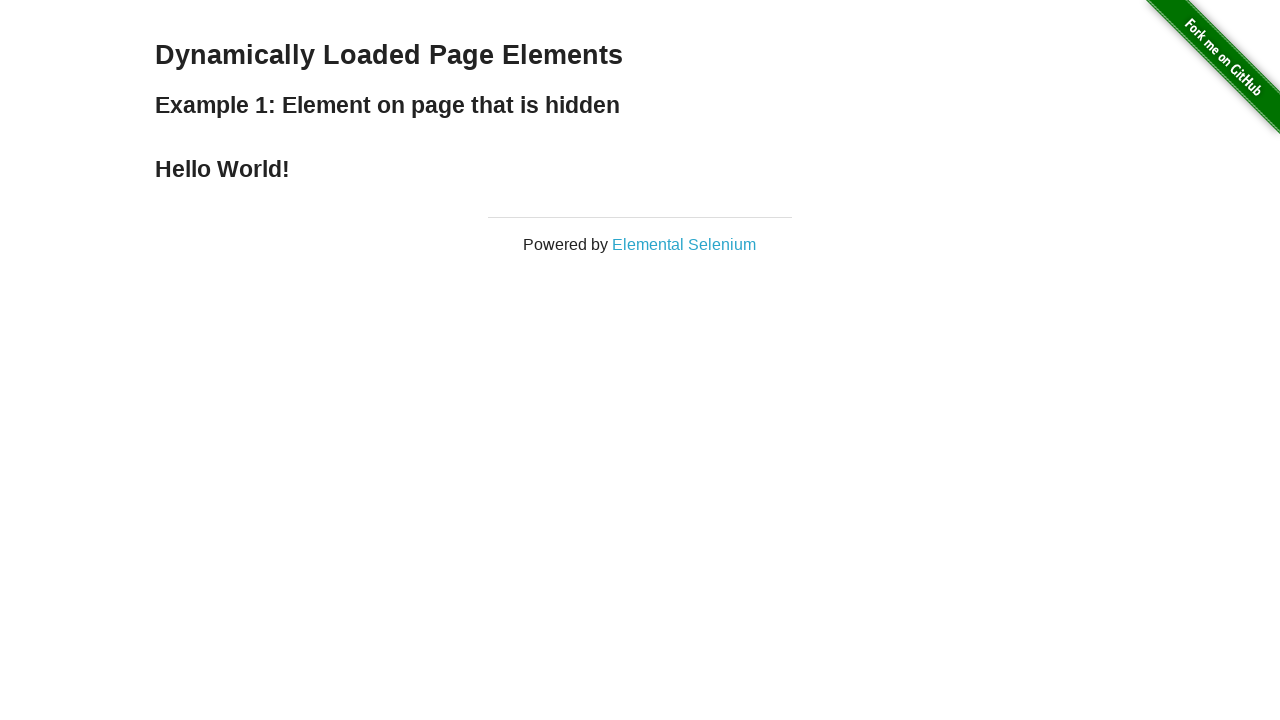